Tests API request mocking by intercepting calls to the Northwind service and modifying the request to return fewer records.

Starting URL: https://demos.telerik.com/aspnet-mvc/grid/odata

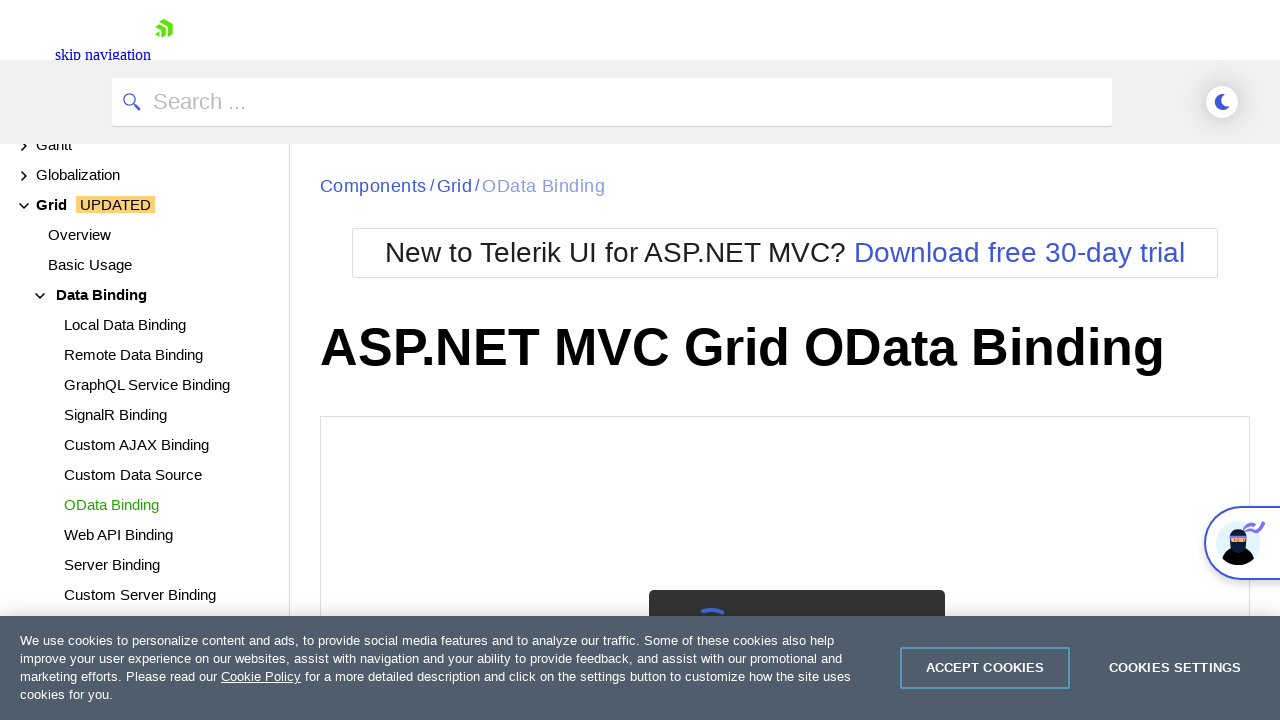

Set up route handler to intercept and modify API calls - replacing top=20 with top=5
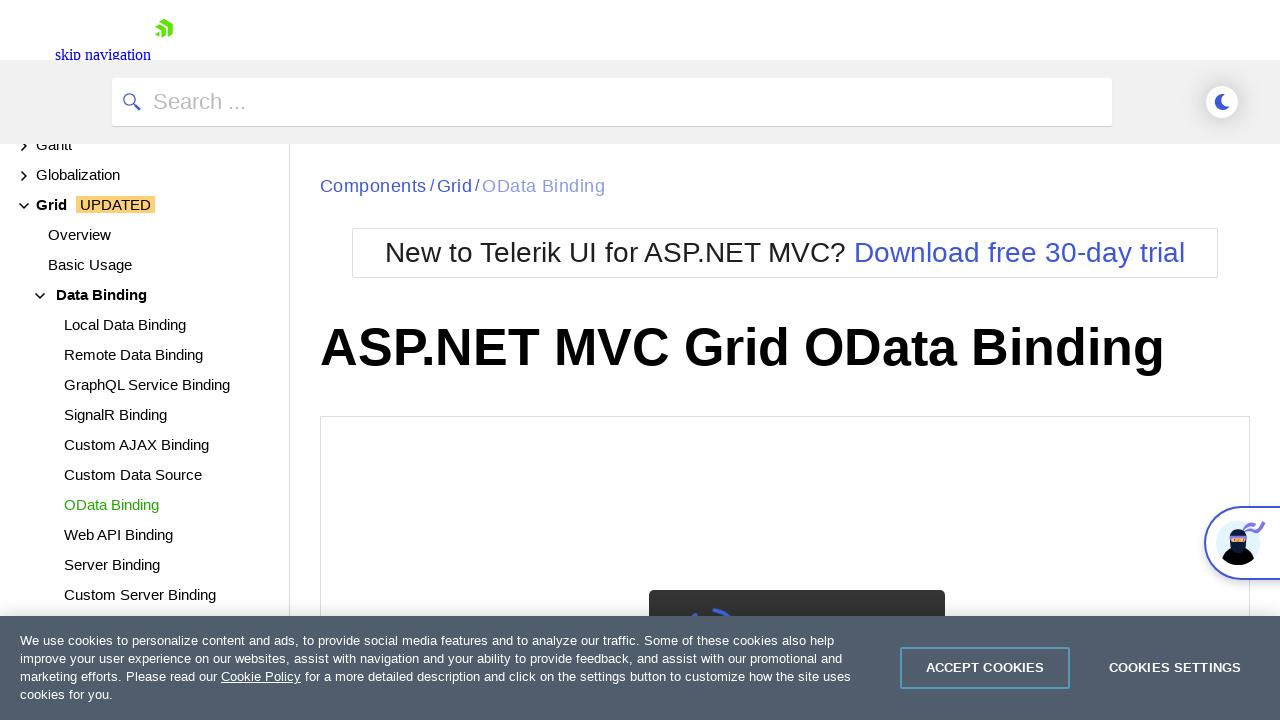

Reloaded page to trigger API route interception
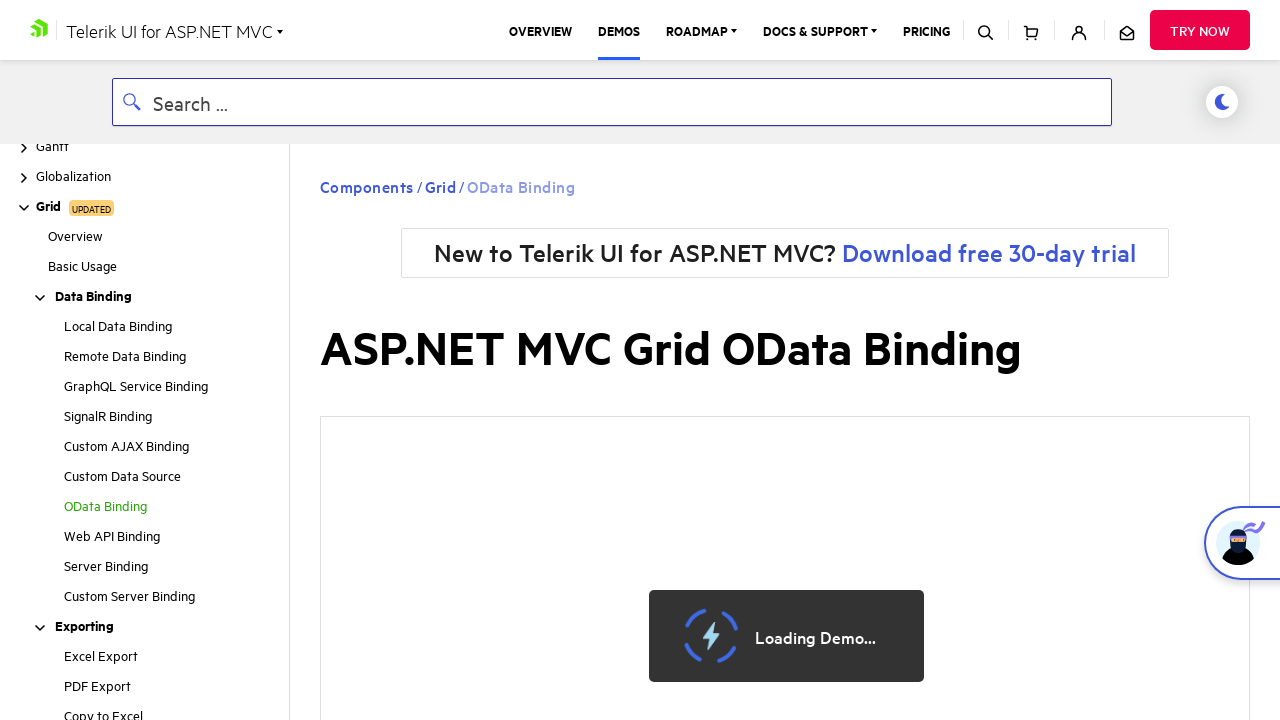

Grid loaded with mocked API response returning fewer records (top=5 instead of top=20)
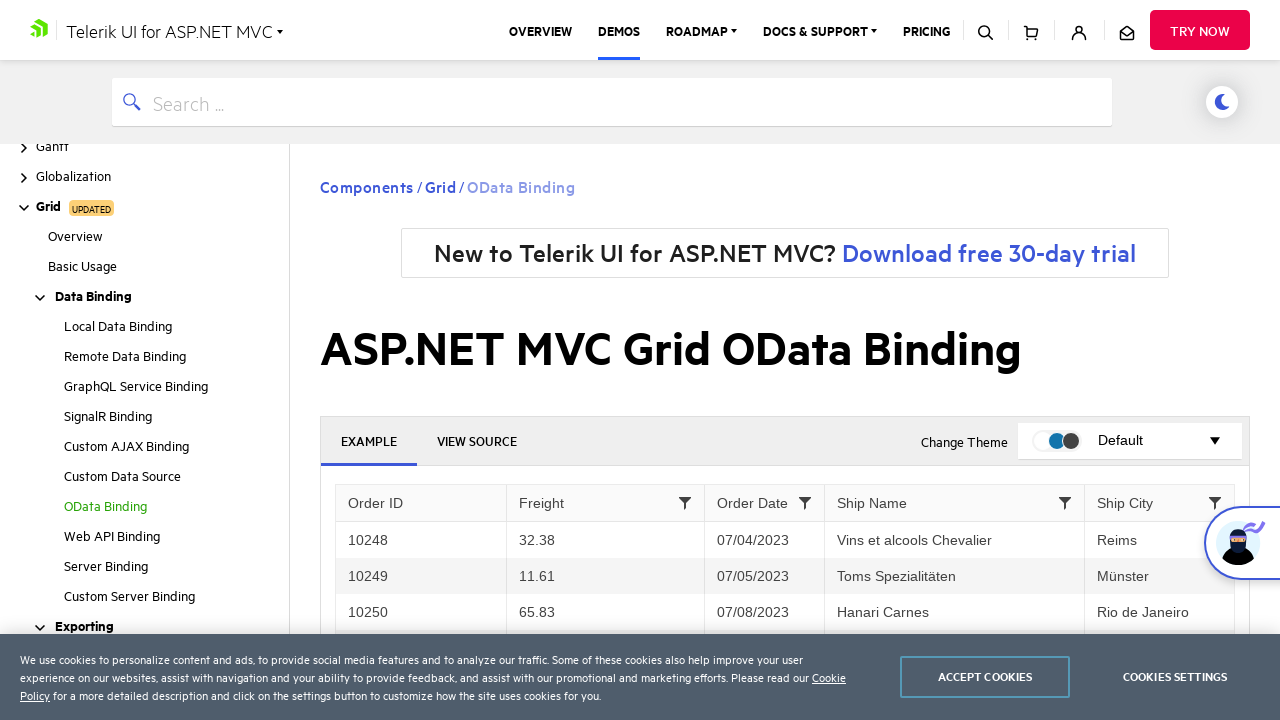

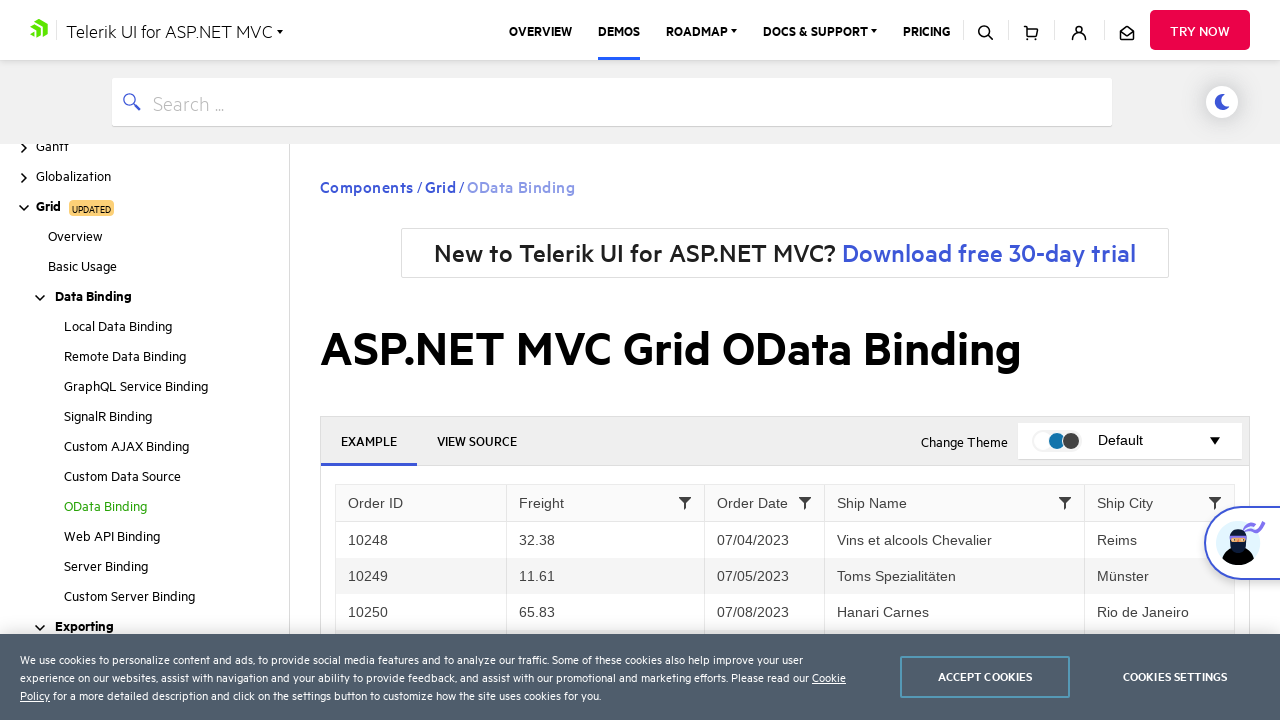